Tests opting out of A/B tests by adding opt-out cookie on homepage before navigating to the A/B test page, then verifying the opt-out heading.

Starting URL: http://the-internet.herokuapp.com

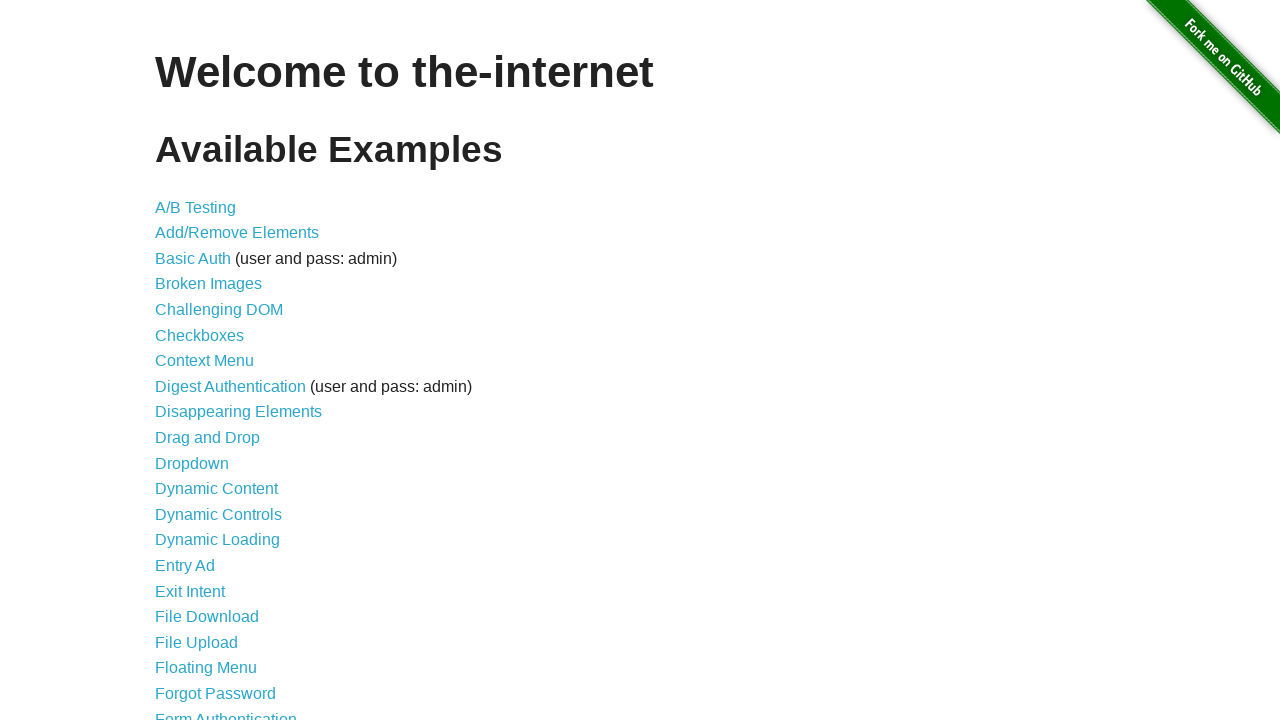

Added optimizelyOptOut cookie to context for opt-out testing
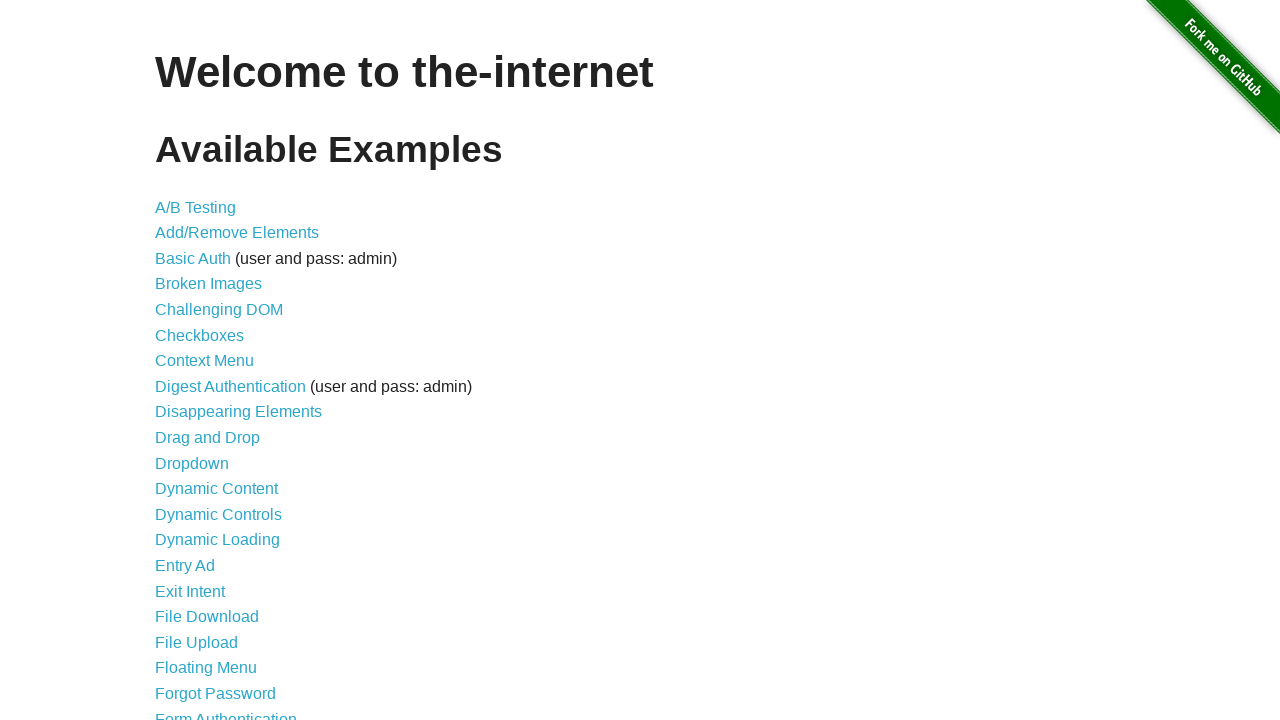

Navigated to A/B test page at http://the-internet.herokuapp.com/abtest
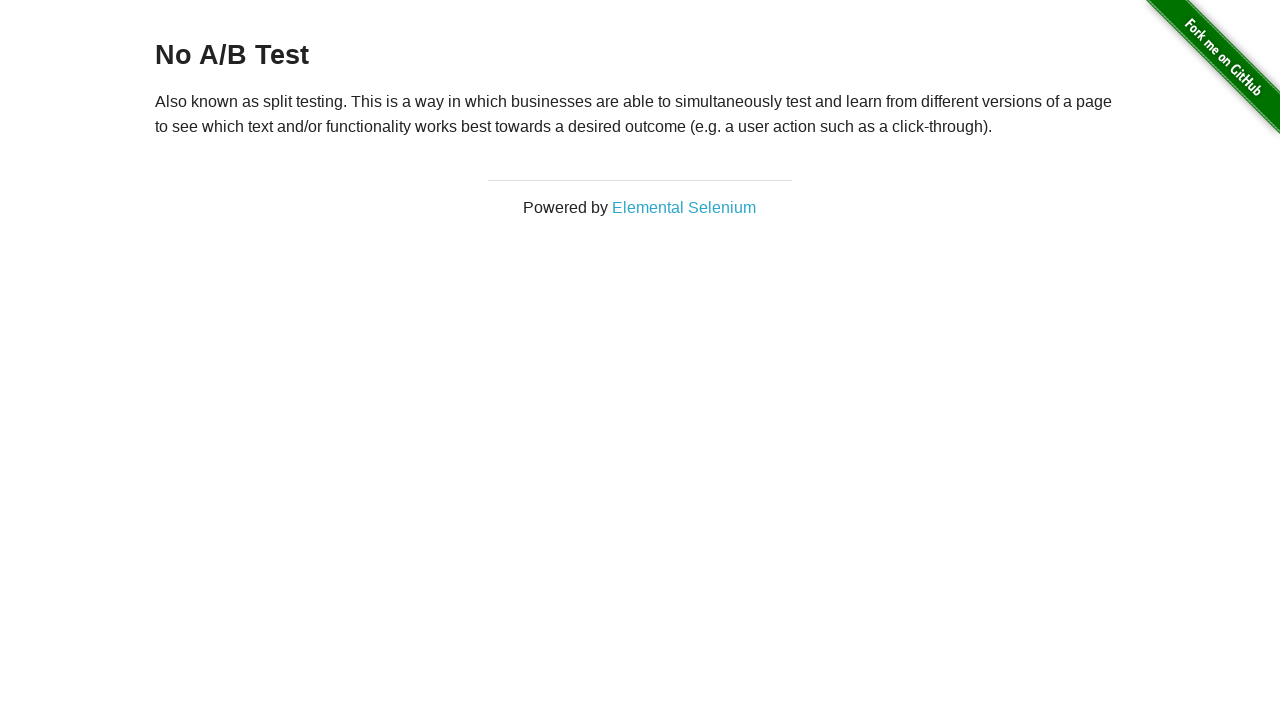

Retrieved heading text from page
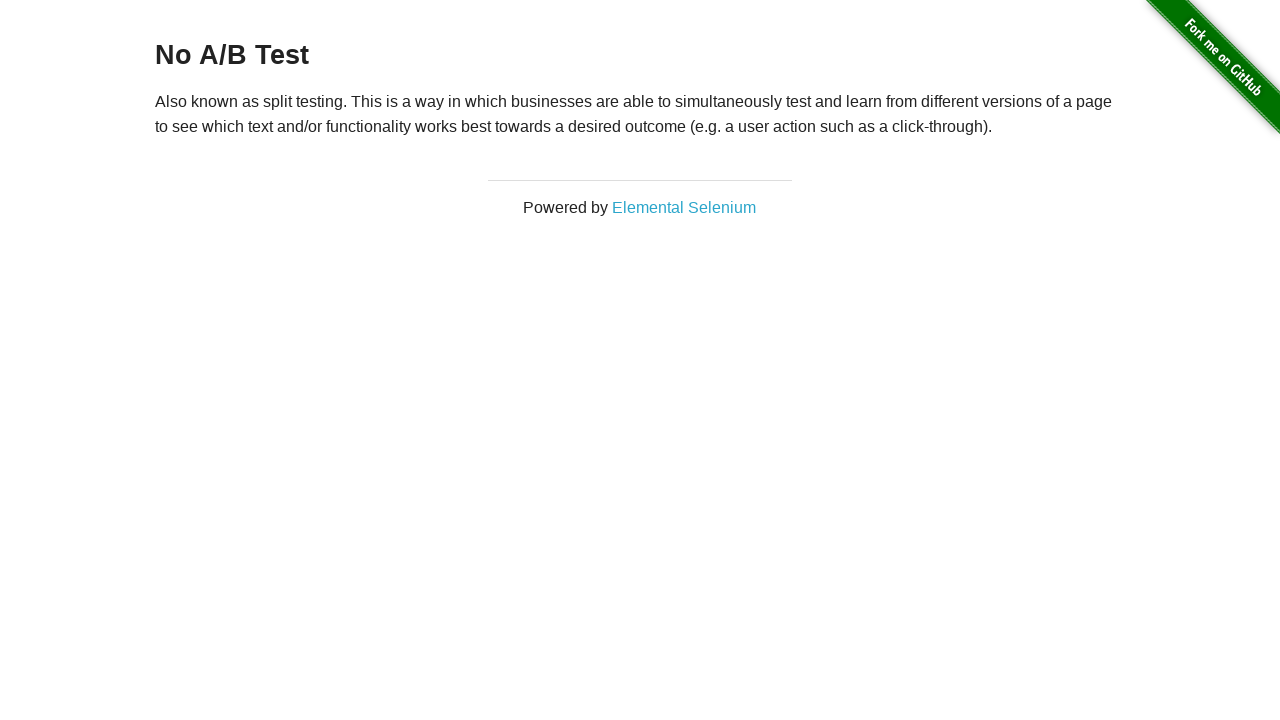

Verified that heading displays 'No A/B Test' confirming opt-out cookie worked
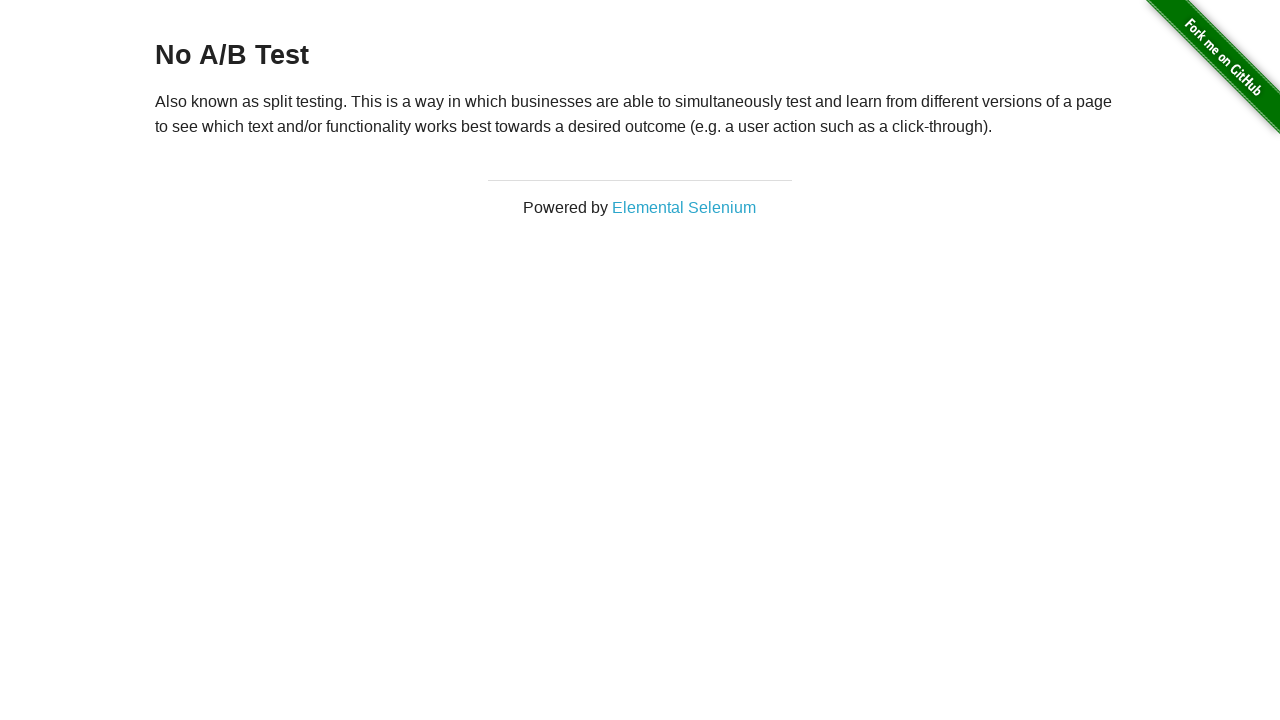

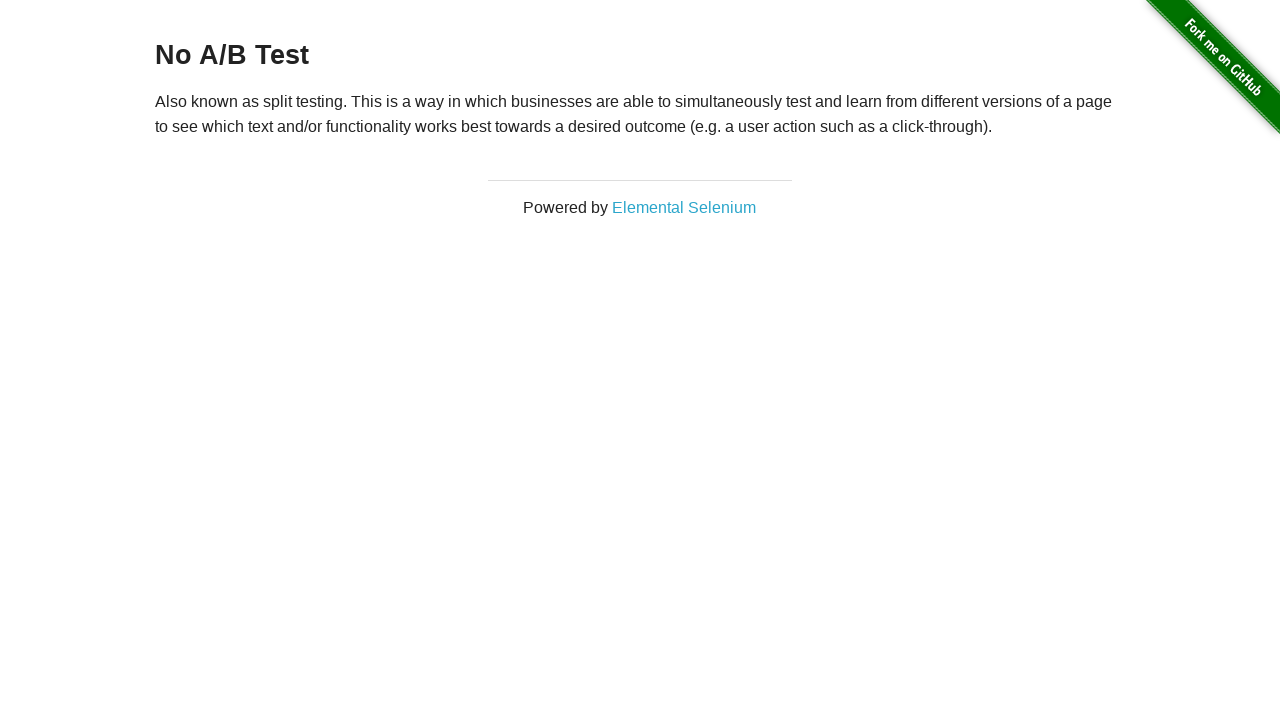